Tests the Super Calculator app by performing addition and subtraction operations with the calculator interface

Starting URL: http://juliemr.github.io/protractor-demo/

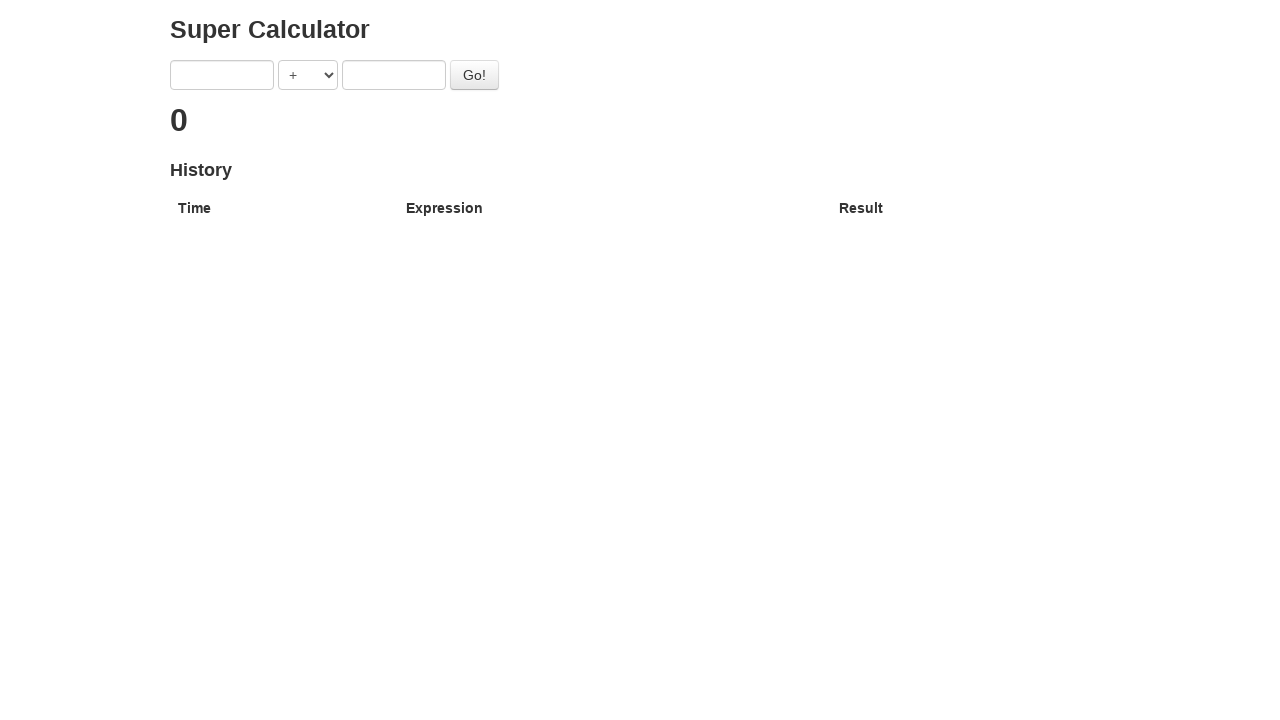

Filled first input field with '4' on input[ng-model='first']
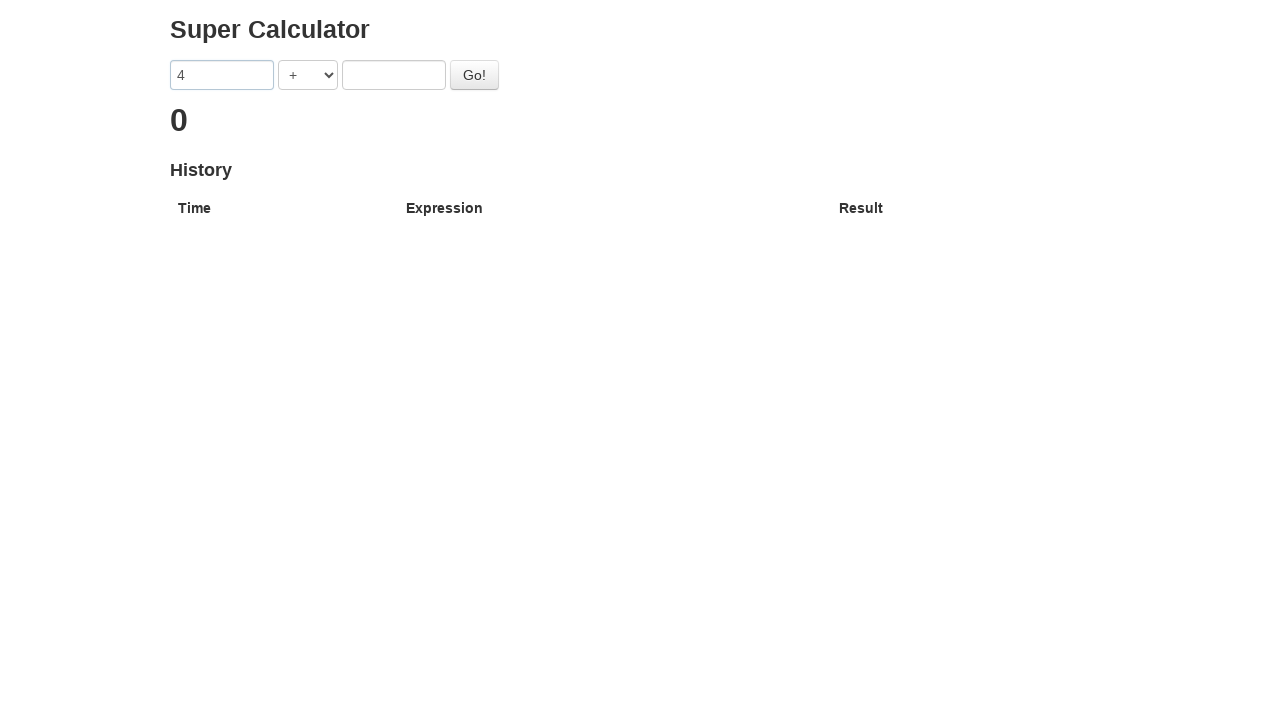

Filled second input field with '2' on input[ng-model='second']
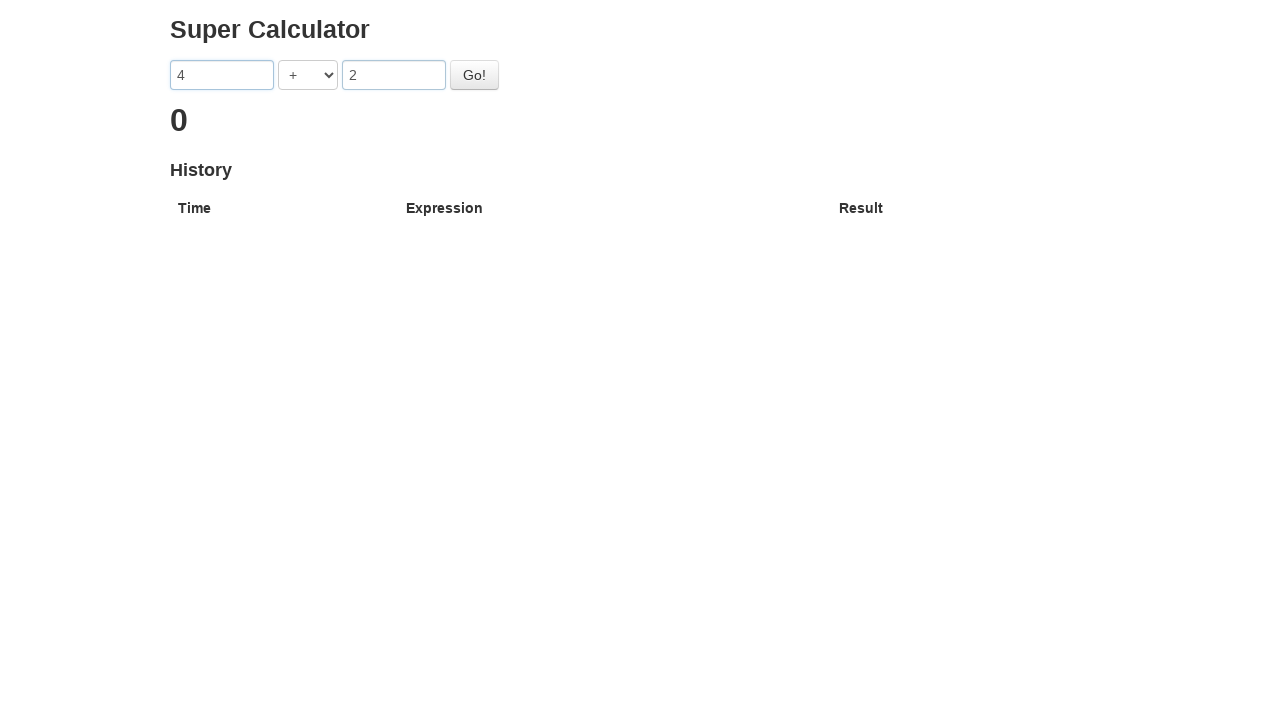

Clicked the go button to perform addition (4 + 2) at (474, 75) on #gobutton
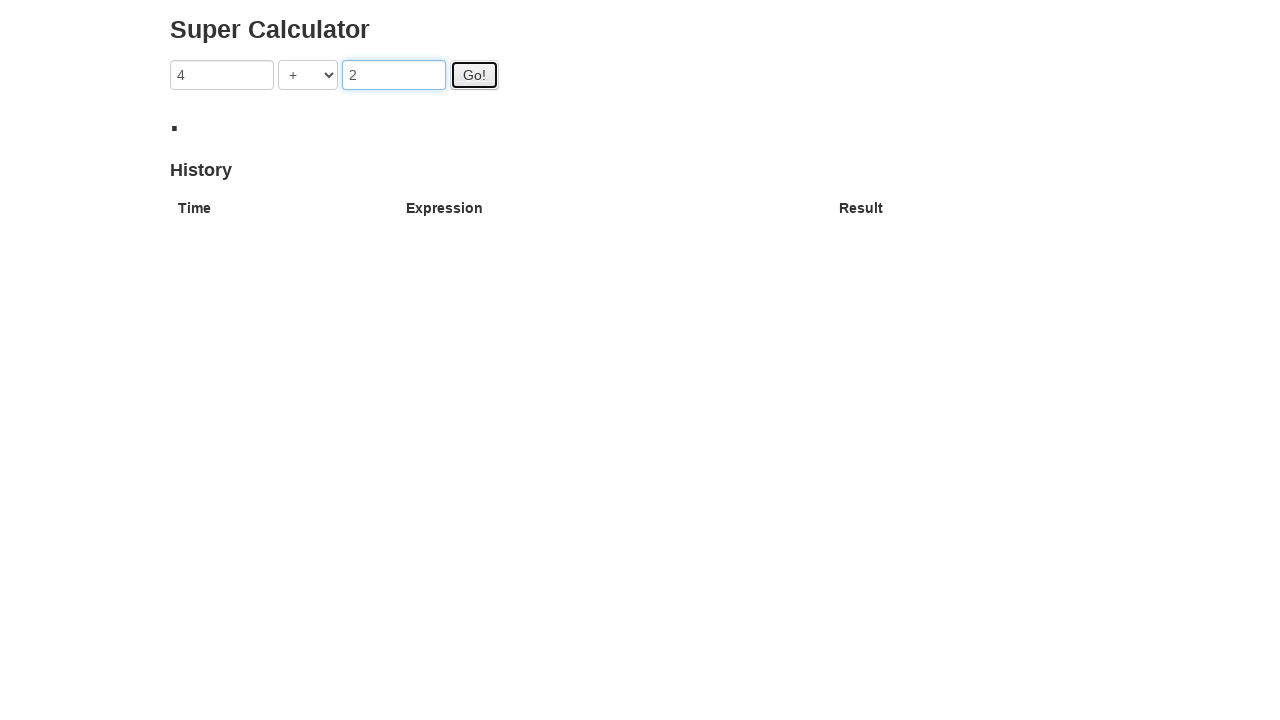

Waited for results table to display
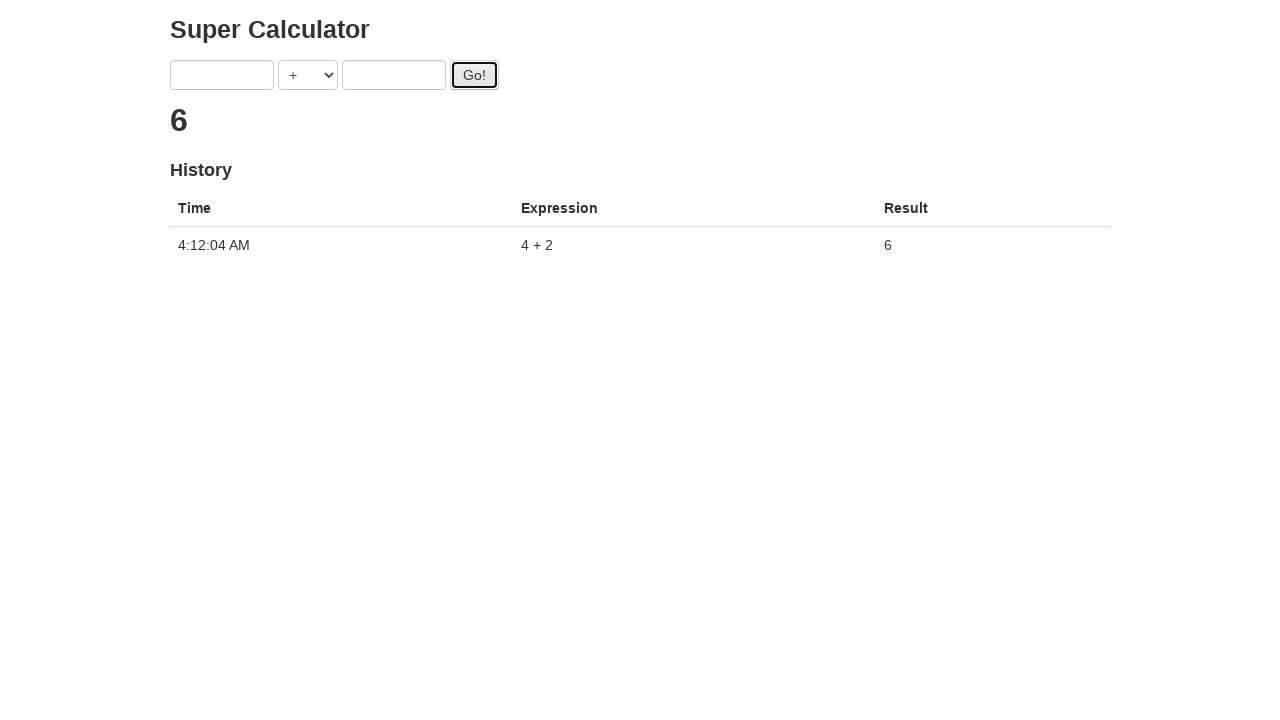

Selected subtraction operator from dropdown on select[ng-model='operator']
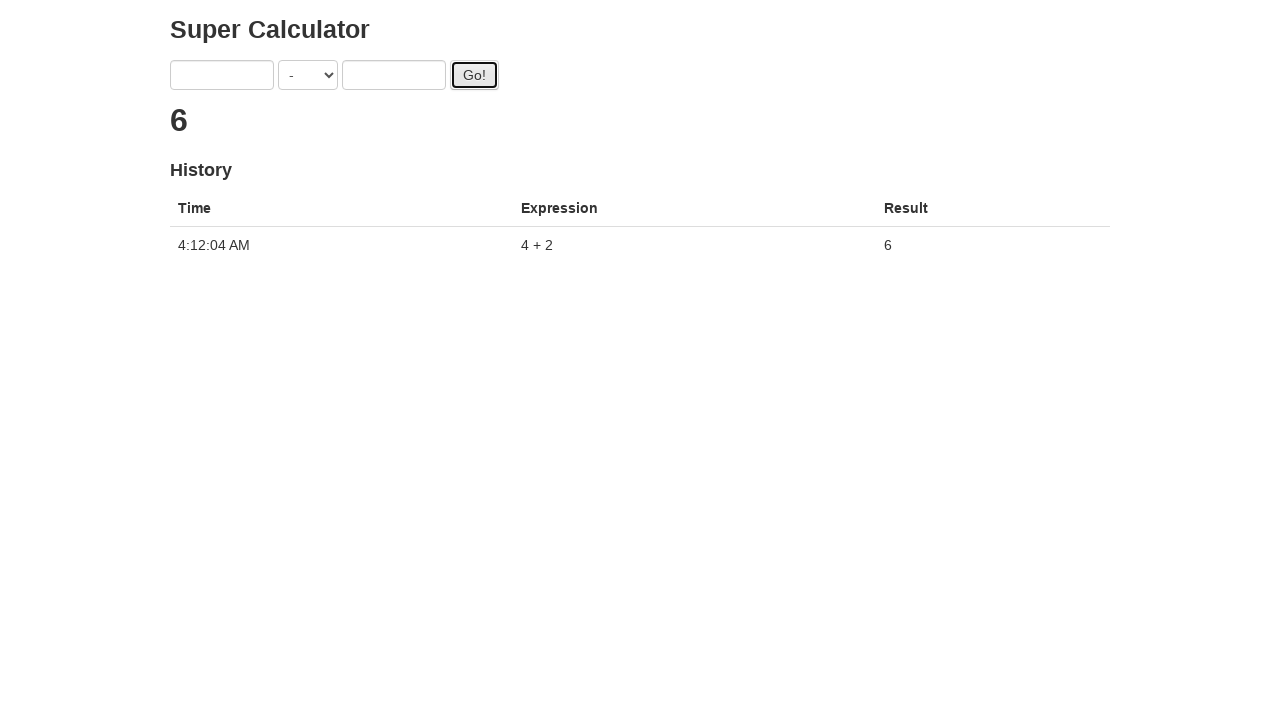

Filled first input field with '4' for subtraction on input[ng-model='first']
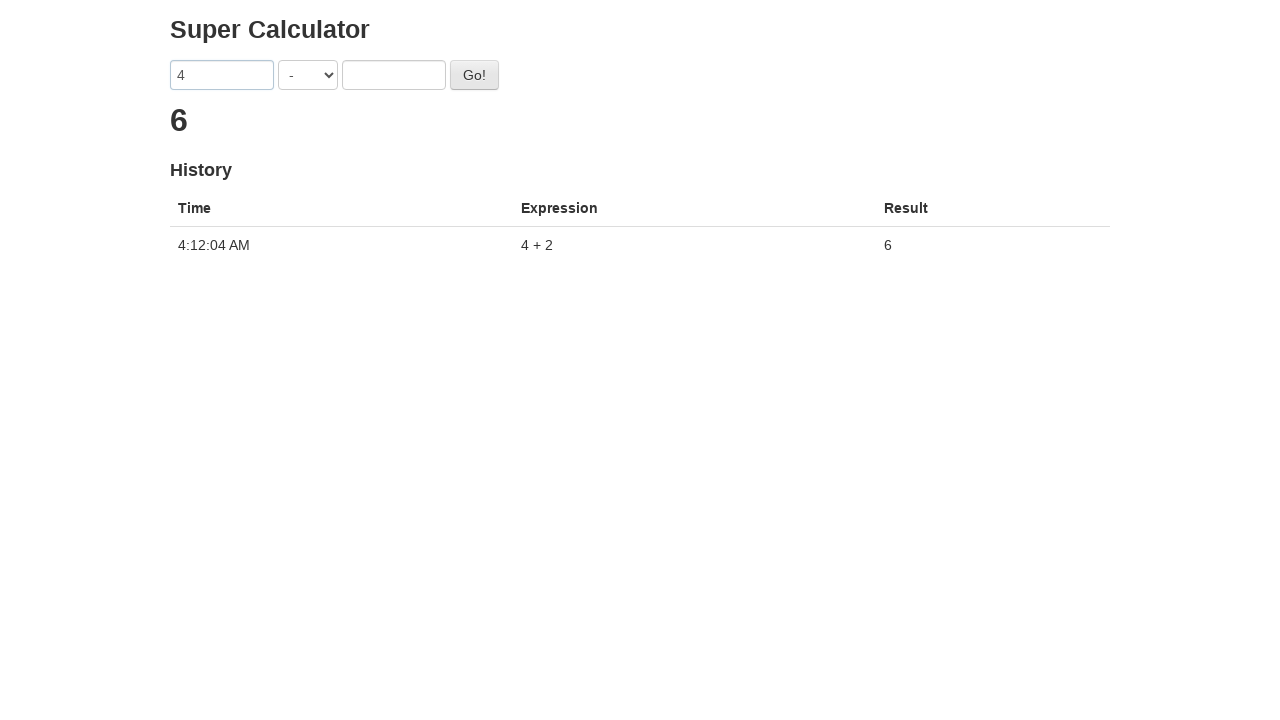

Filled second input field with '2' for subtraction on input[ng-model='second']
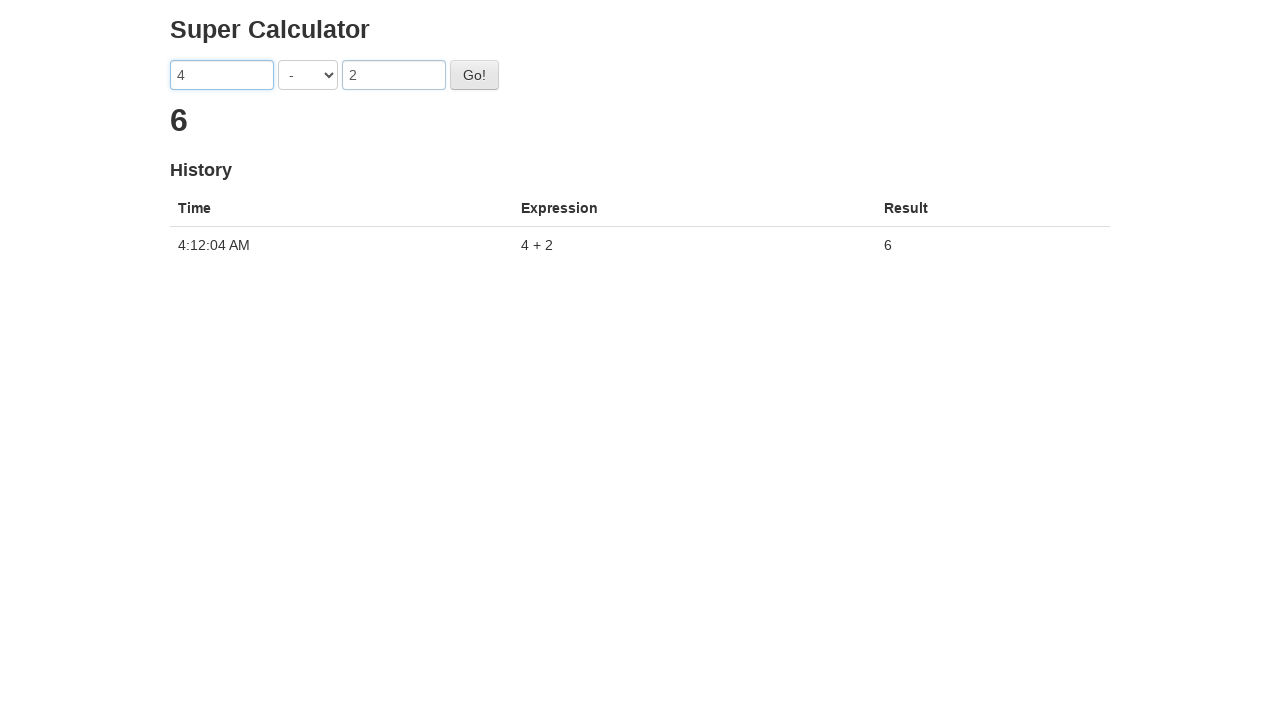

Clicked the go button to perform subtraction (4 - 2) at (474, 75) on #gobutton
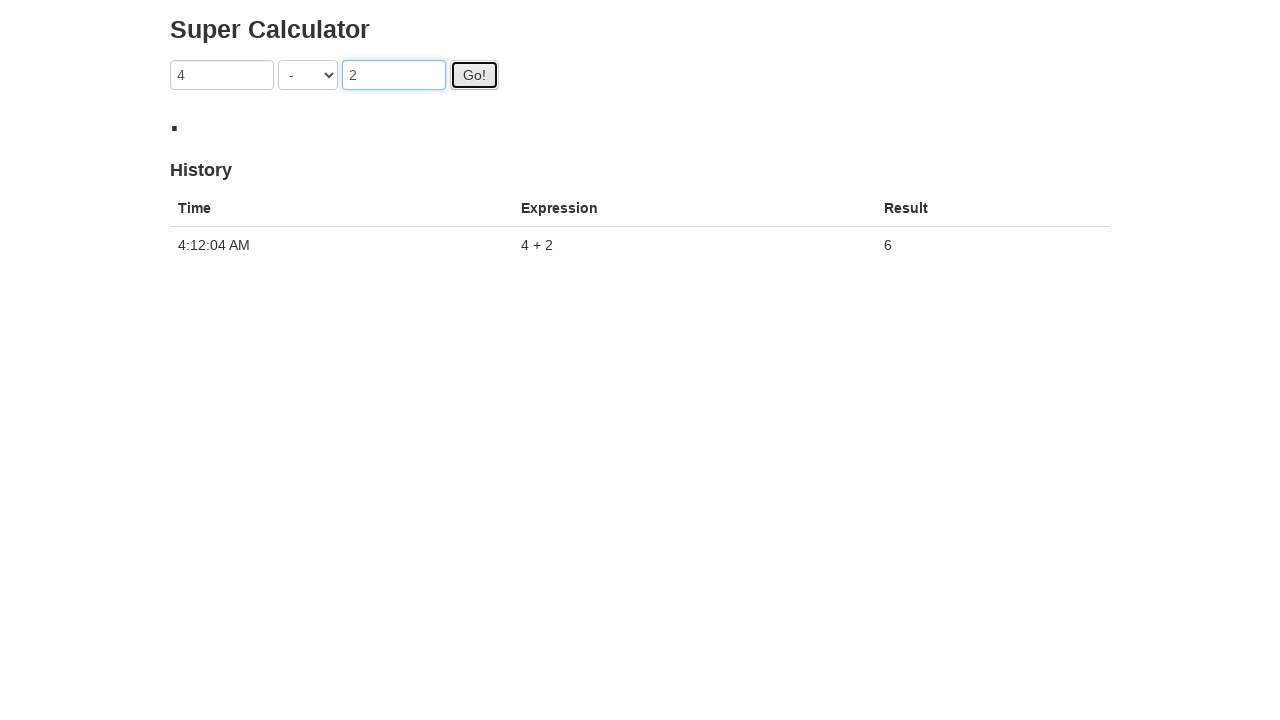

Filled first input field with '7' for second addition on input[ng-model='first']
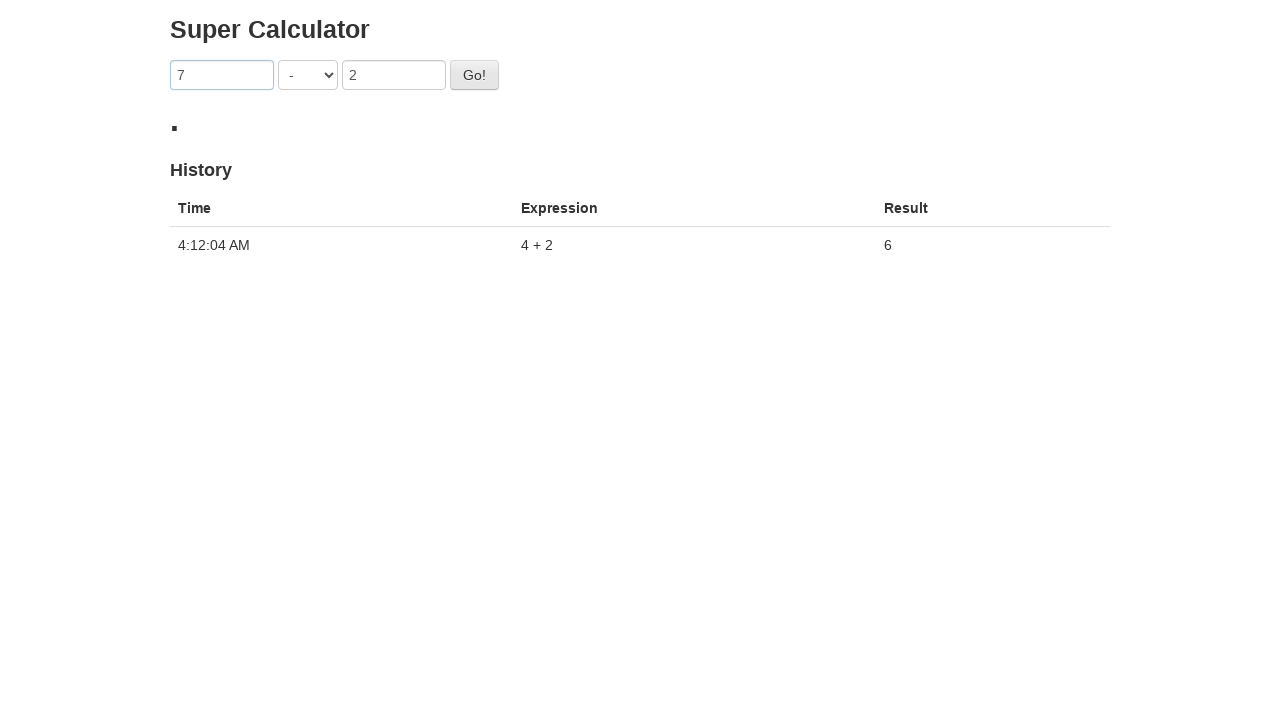

Filled second input field with '4' for second addition on input[ng-model='second']
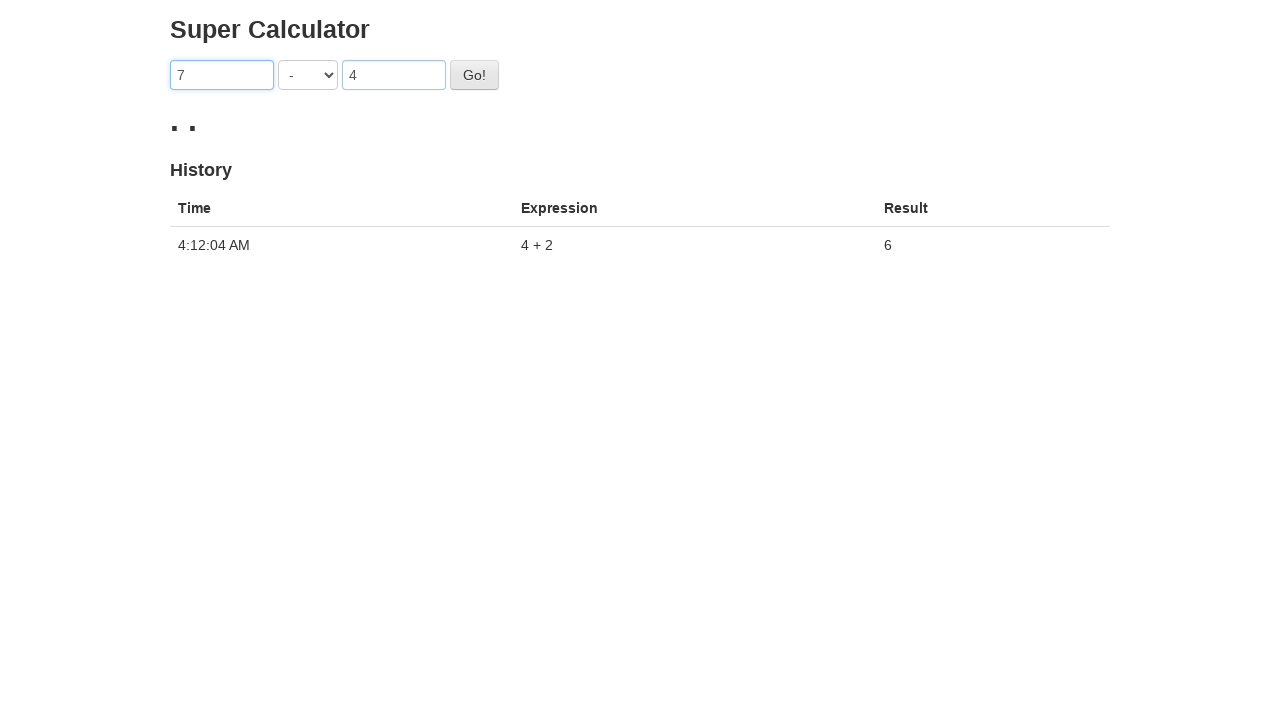

Clicked the go button to perform addition (7 + 4) at (474, 75) on #gobutton
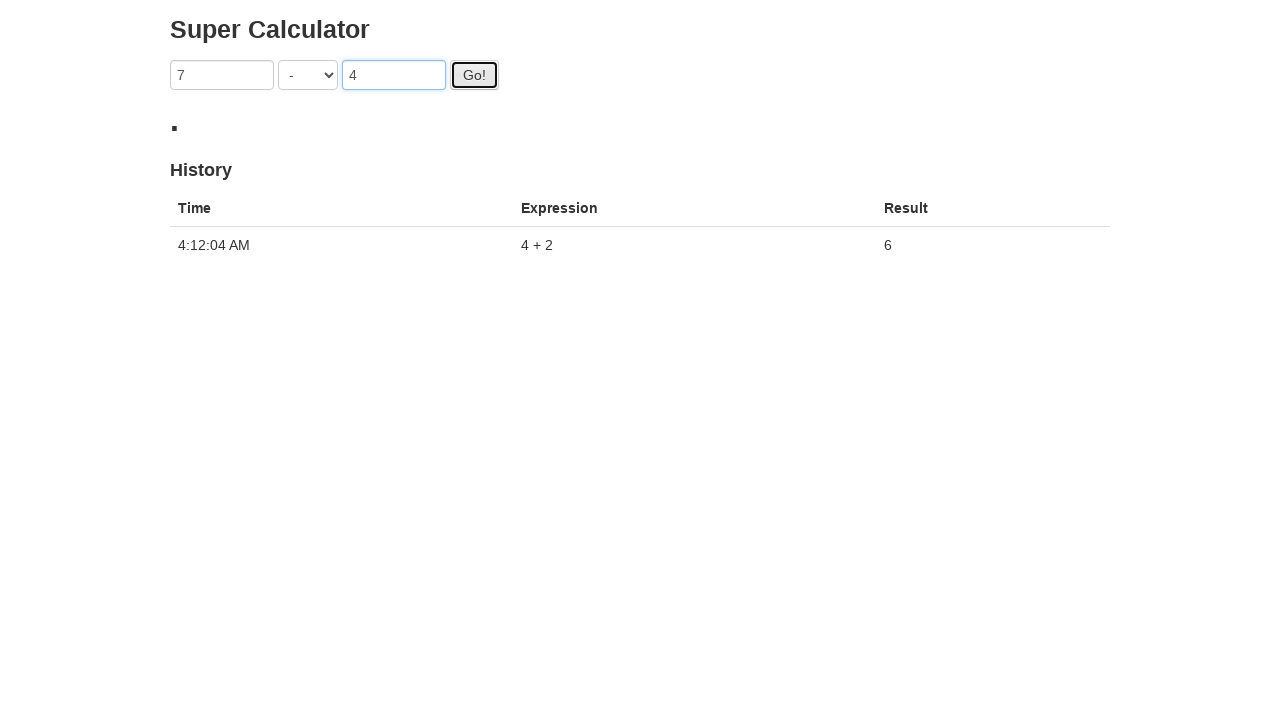

Waited for results table to update with all calculations
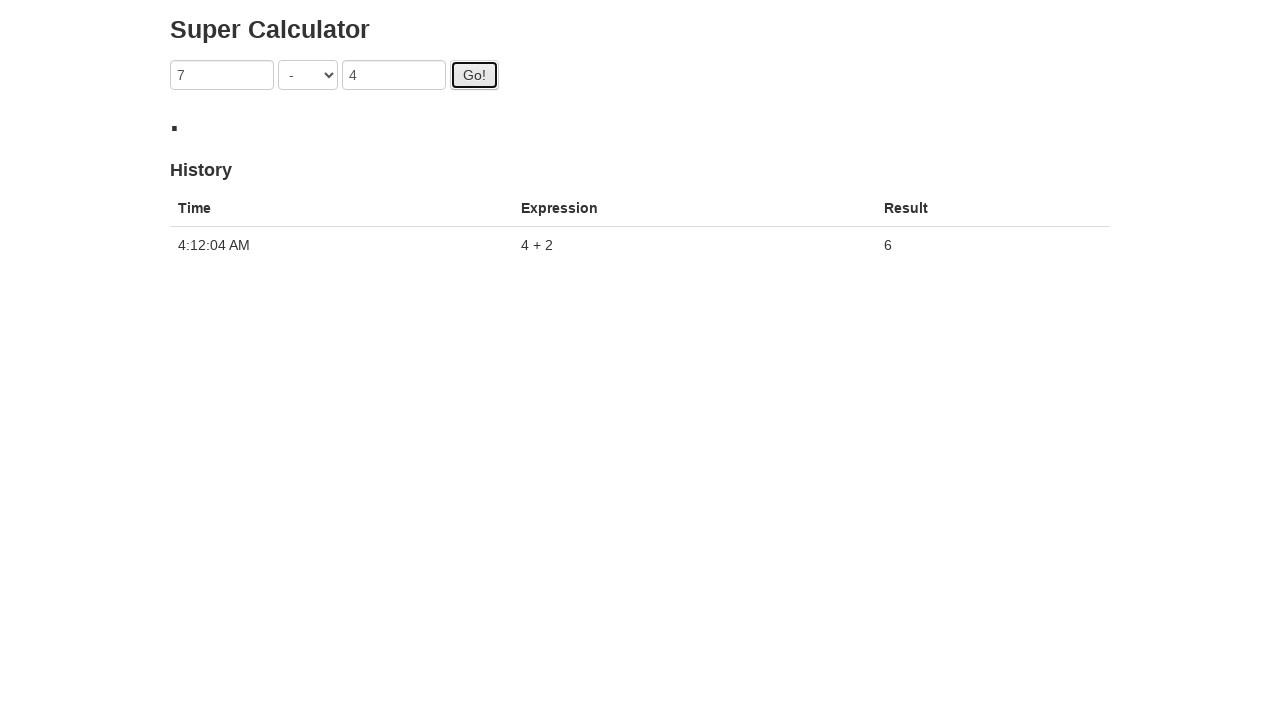

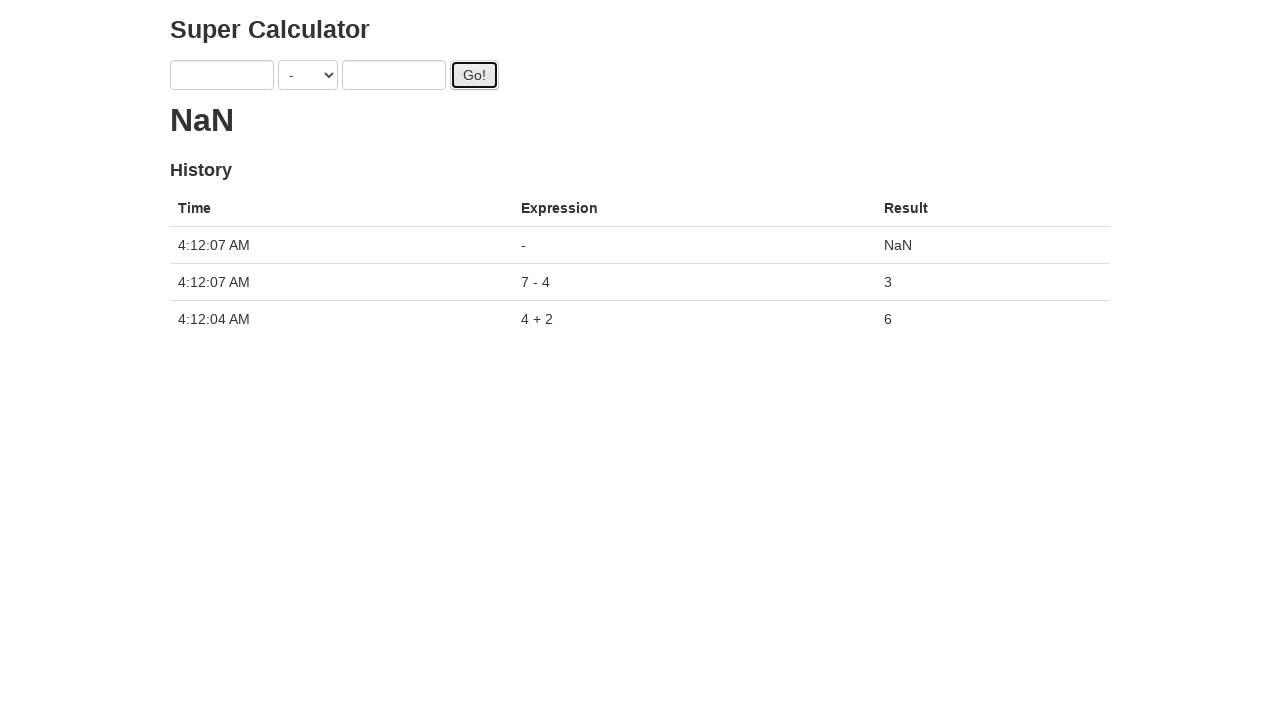